Navigates to Browse Languages, clicks on '0' category and verifies there are 10 language links displayed

Starting URL: http://www.99-bottles-of-beer.net/

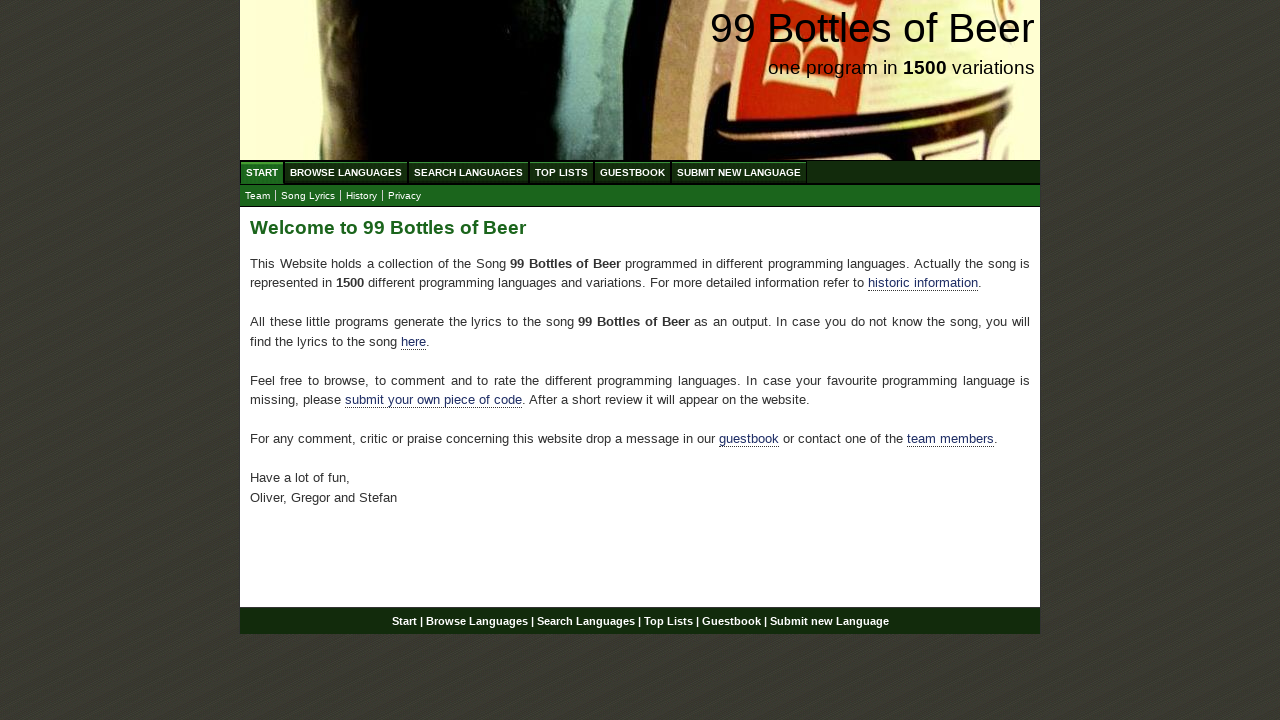

Clicked on Browse Languages link at (346, 172) on ul#menu li a[href='/abc.html']
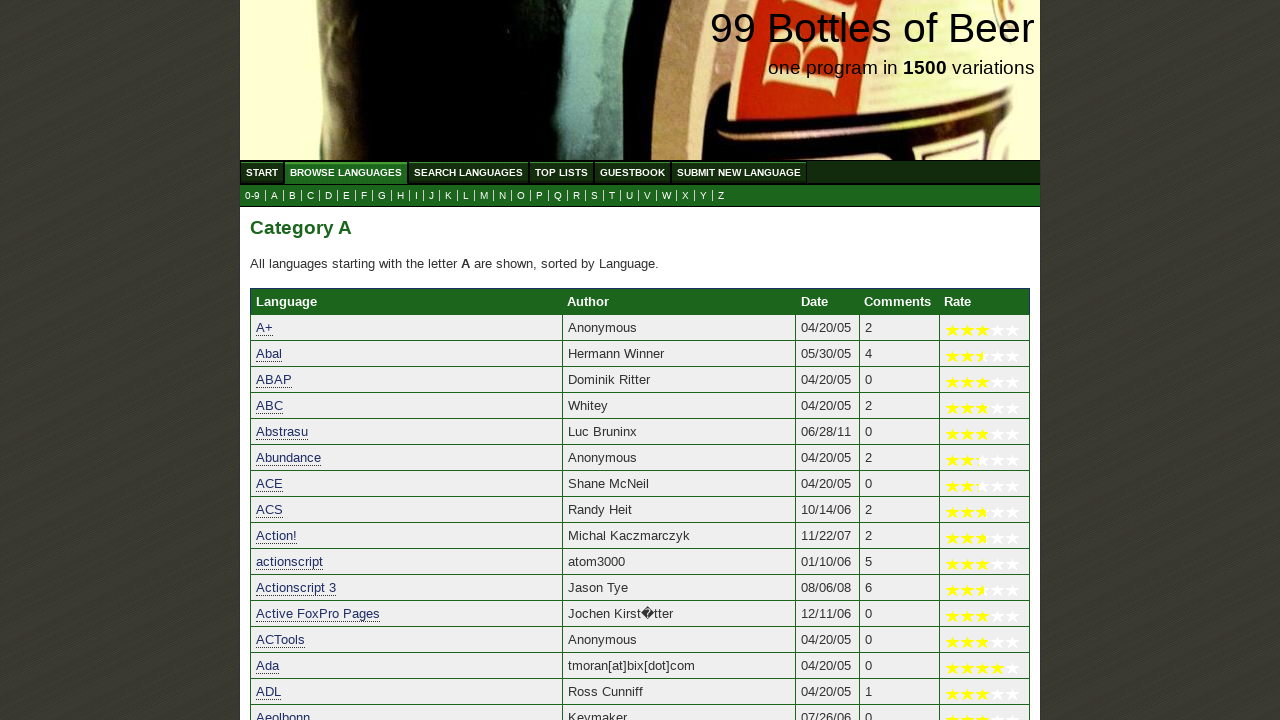

Clicked on '0' category to view languages starting with numbers at (252, 196) on a[href='0.html']
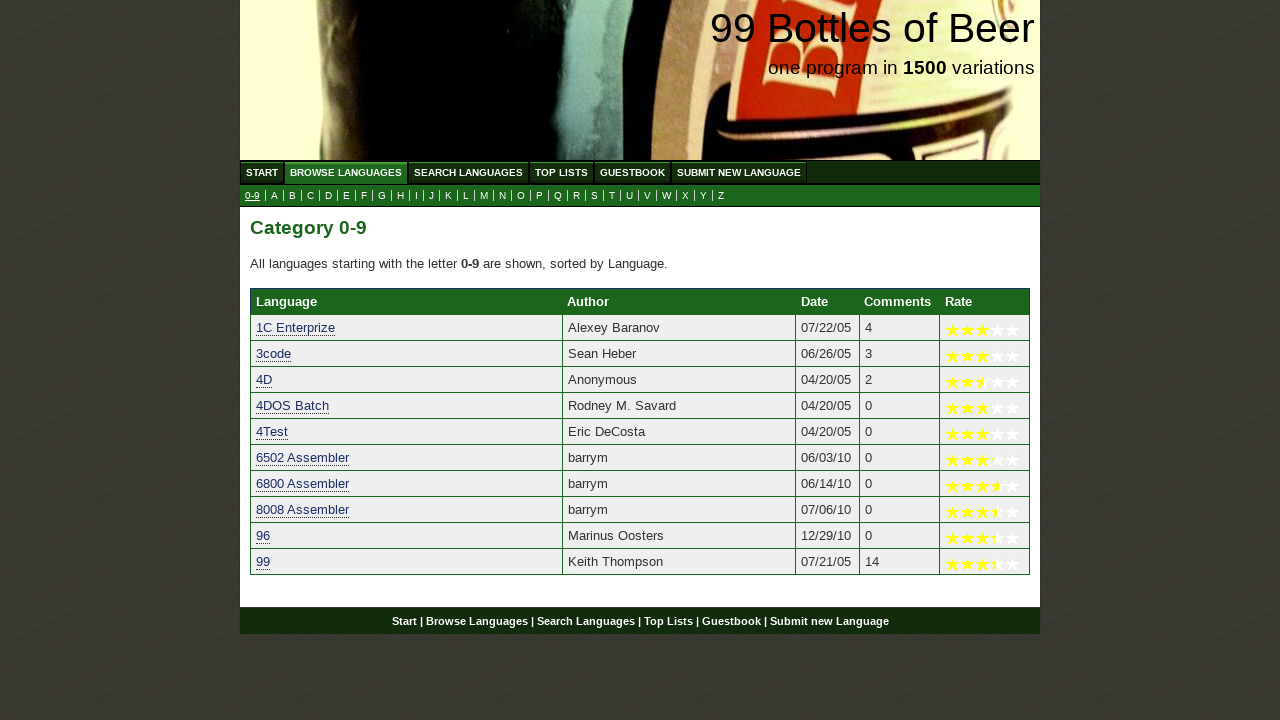

Located all language links in table - found 10 links
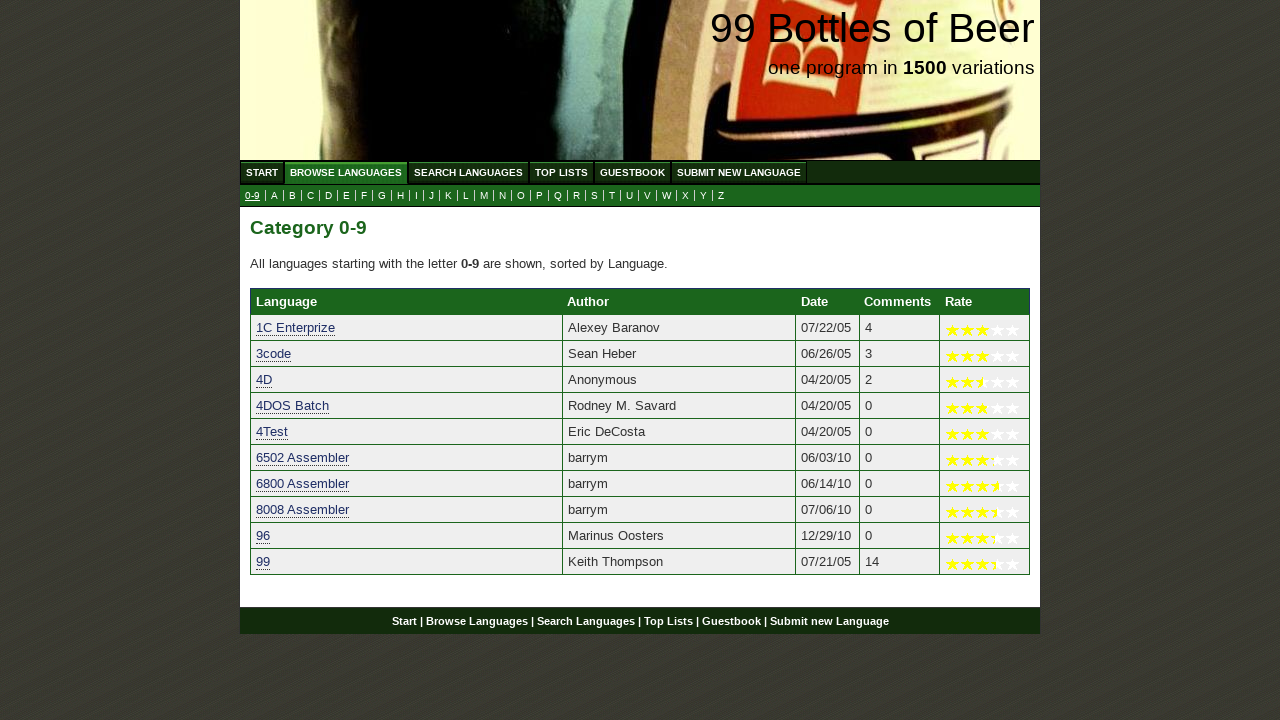

Verified that exactly 10 language links are displayed
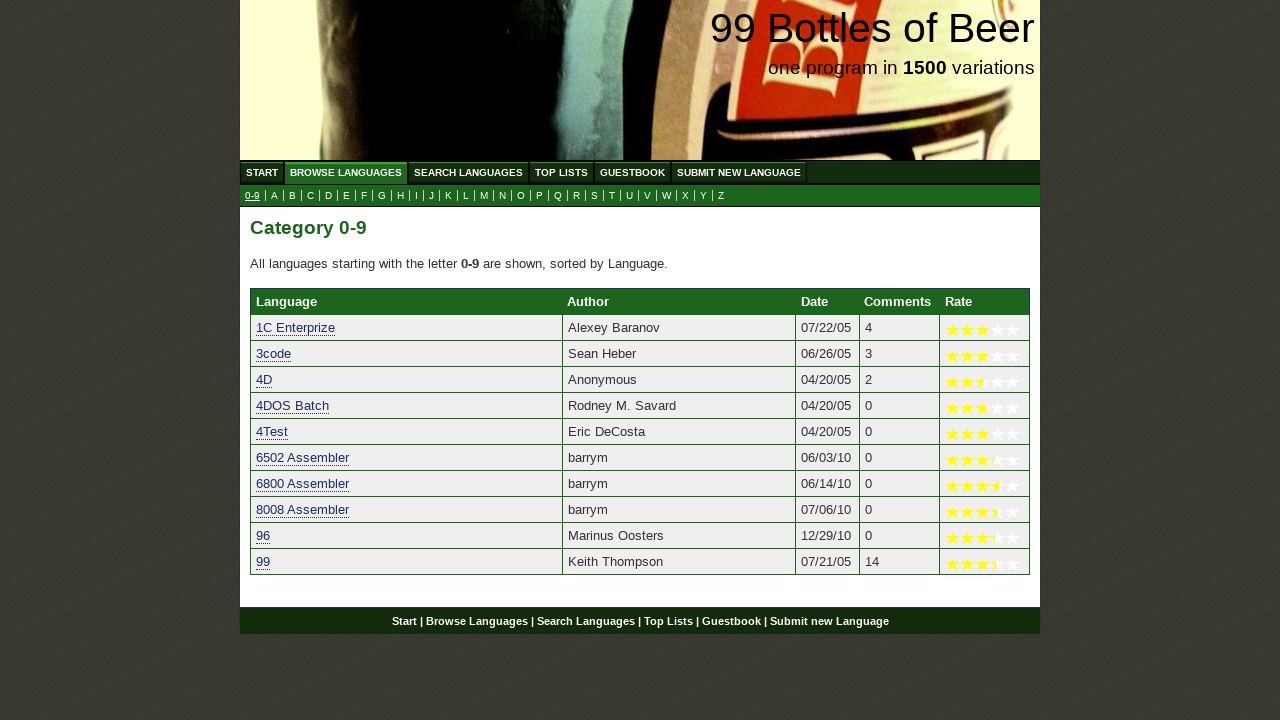

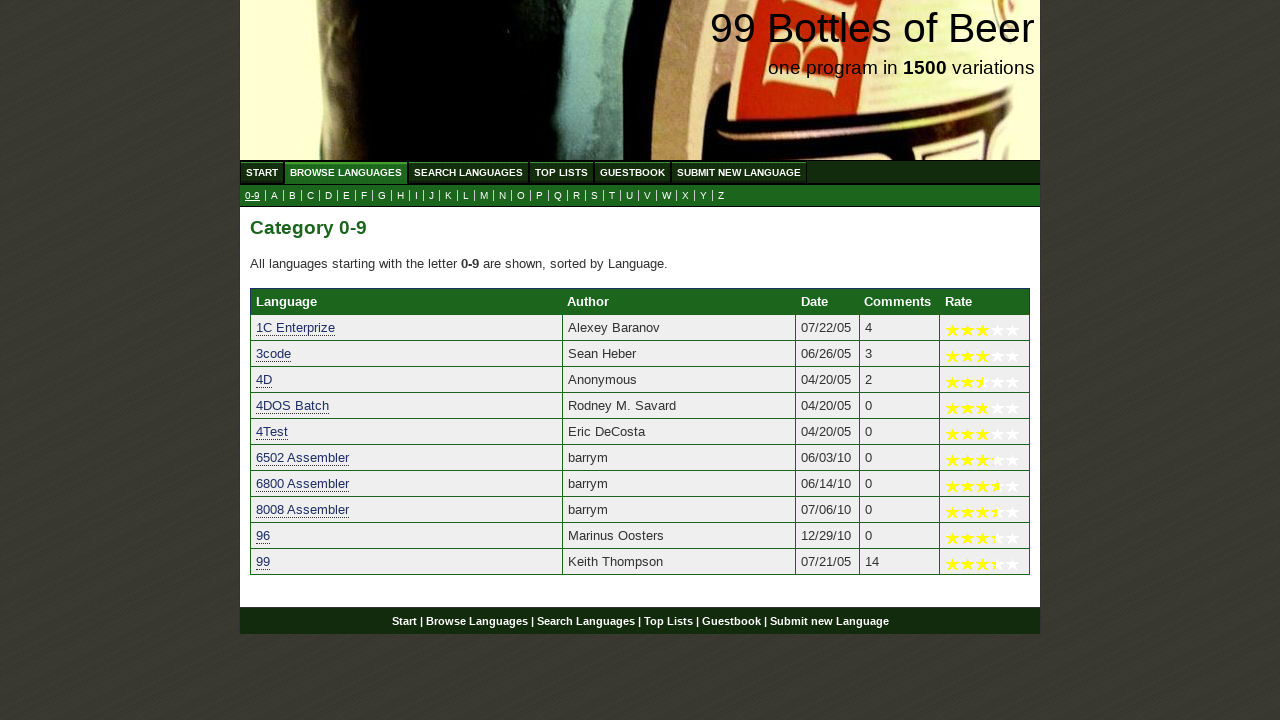